Tests right-click context menu functionality by performing a right-click on an element and selecting the "Copy" option from the context menu

Starting URL: http://swisnl.github.io/jQuery-contextMenu/demo.html

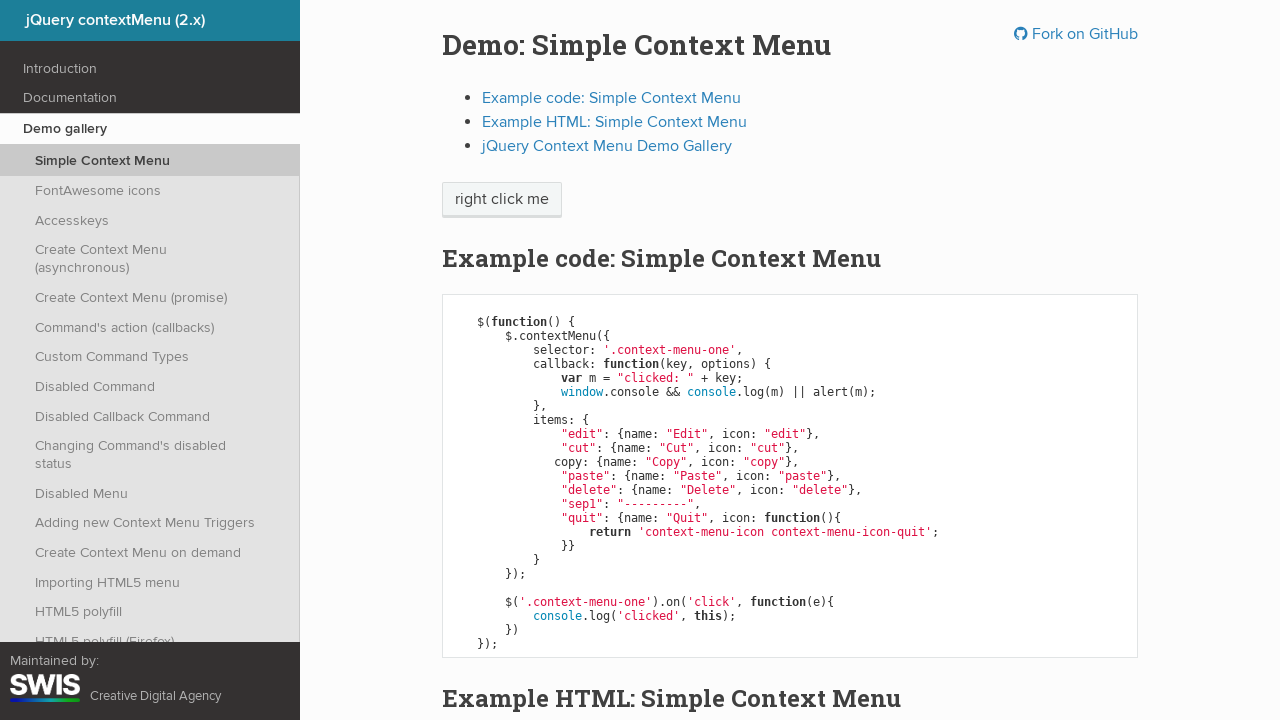

Located the element to right-click (span.context-menu-one)
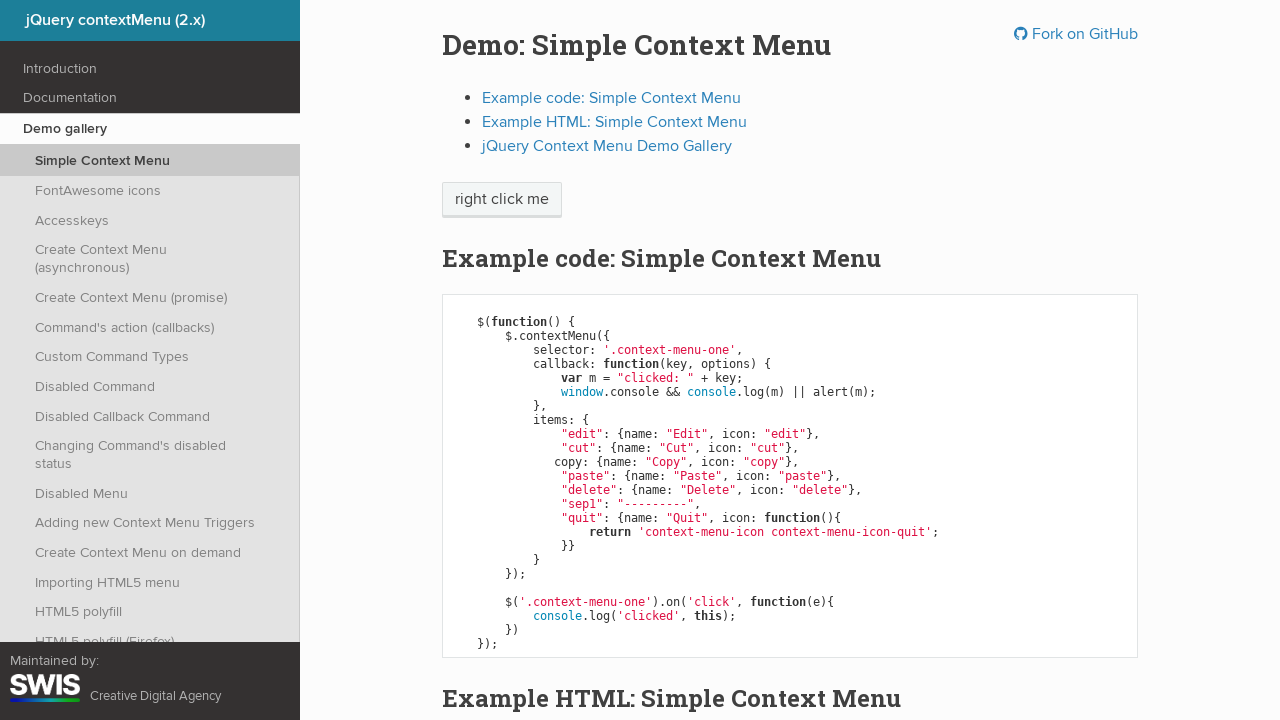

Performed right-click on the element to open context menu at (502, 200) on span.context-menu-one
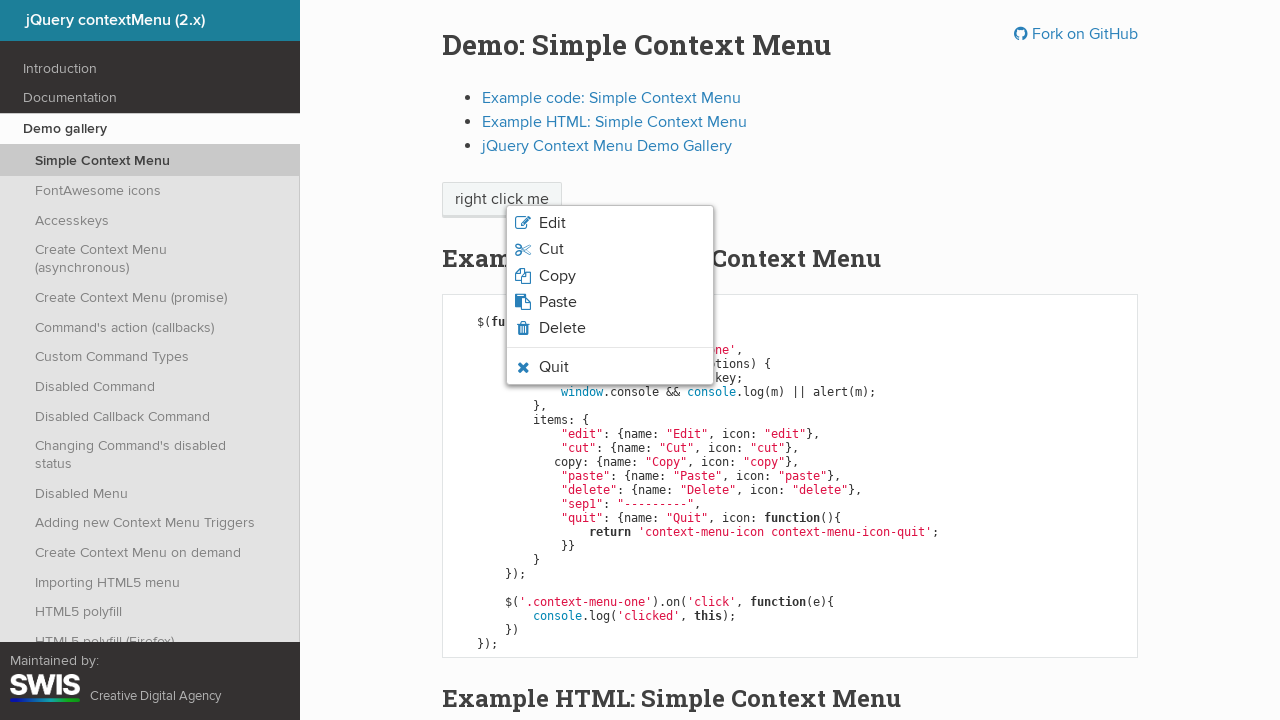

Context menu appeared
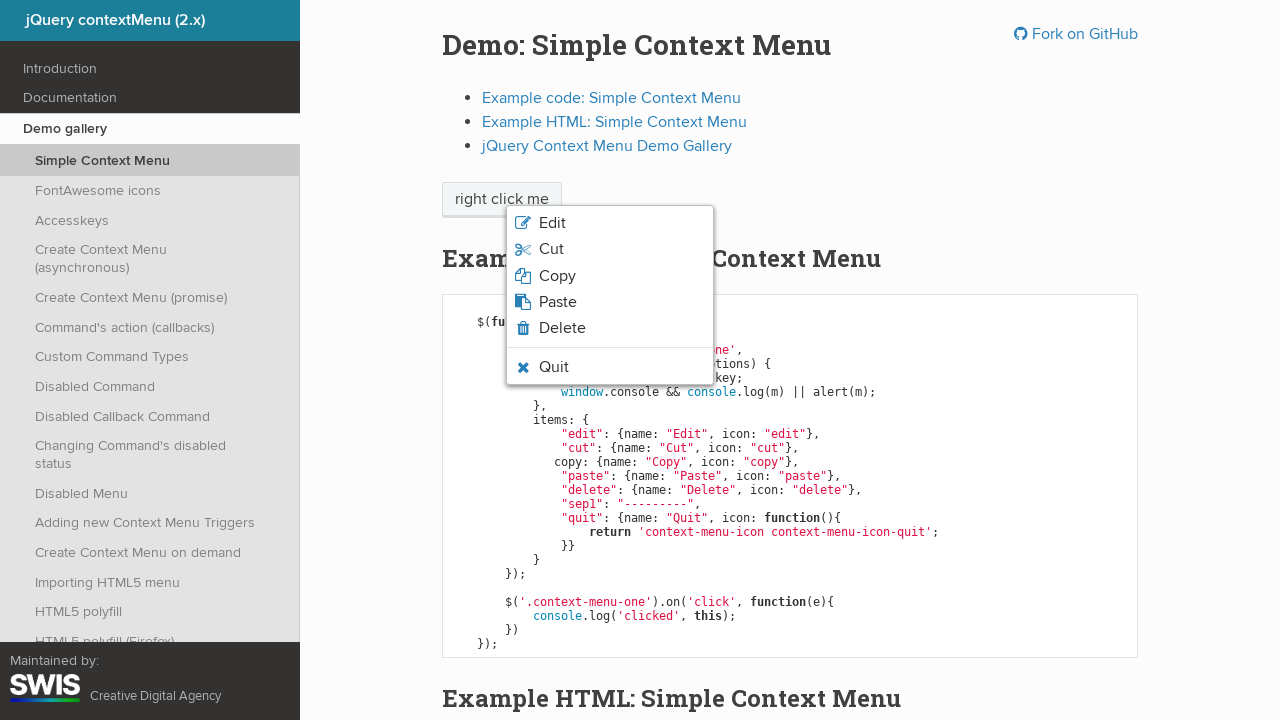

Located all context menu items
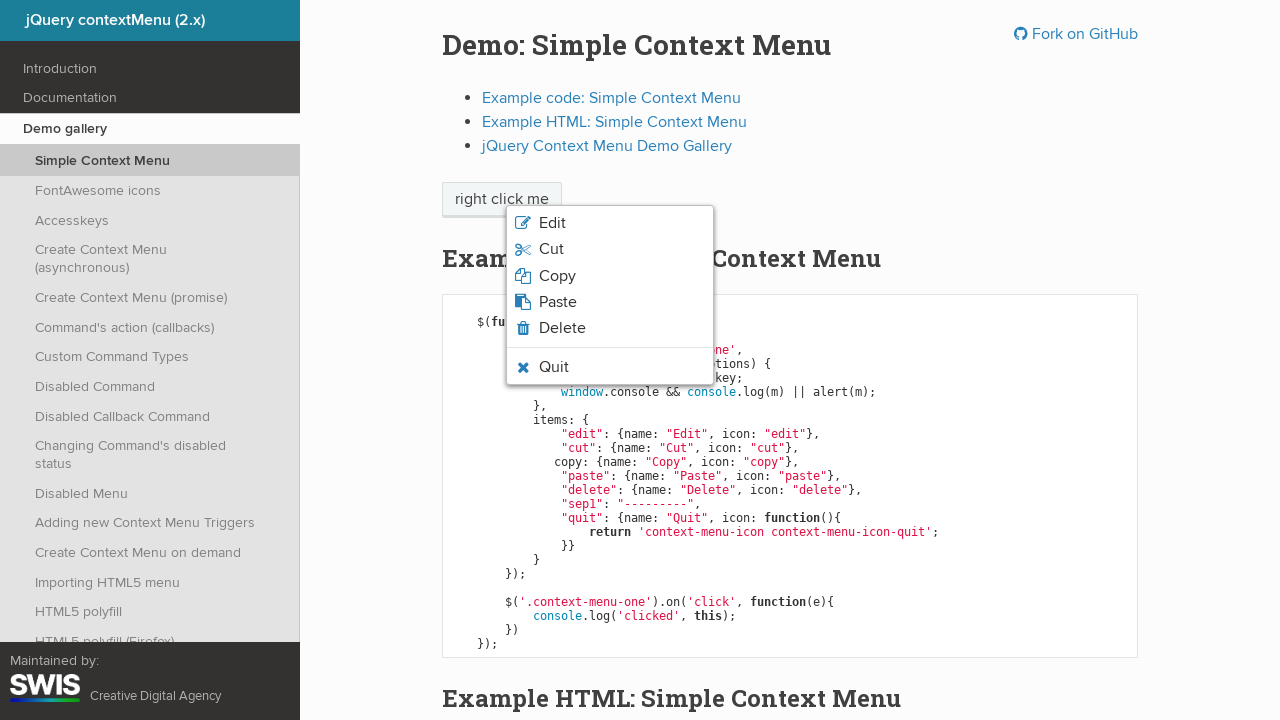

Clicked the 'Copy' option from the context menu at (557, 276) on xpath=//ul[contains(@class, 'context-menu-list')]/li/span >> nth=2
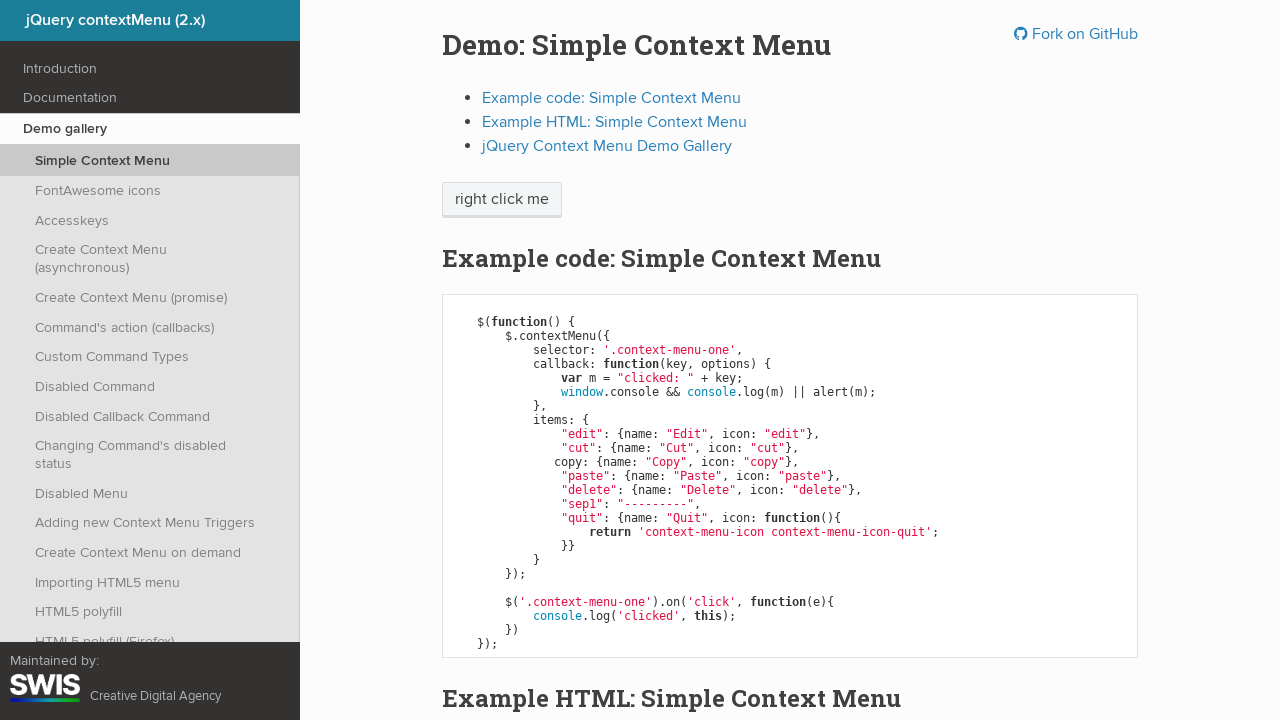

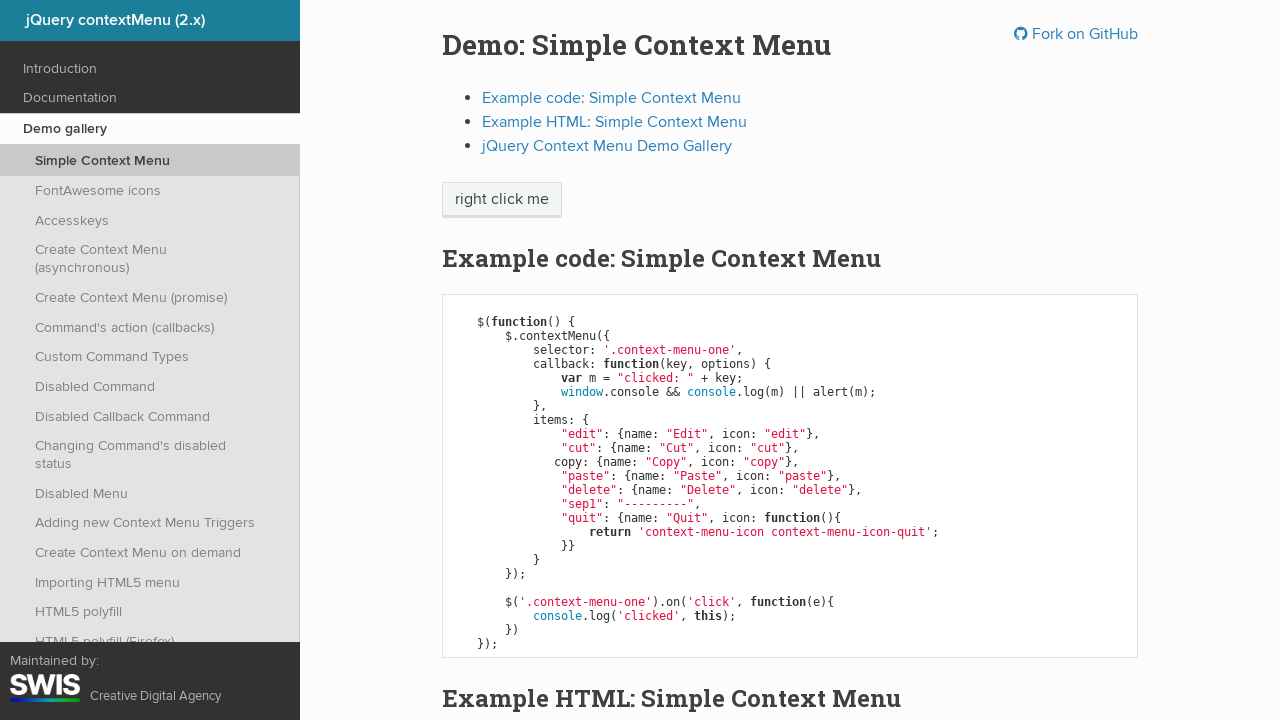